Tests radio button interaction by first selecting the "Cheese" option, then iterating through a radio button group to find and select the "Milk" option.

Starting URL: http://echoecho.com/htmlforms10.htm

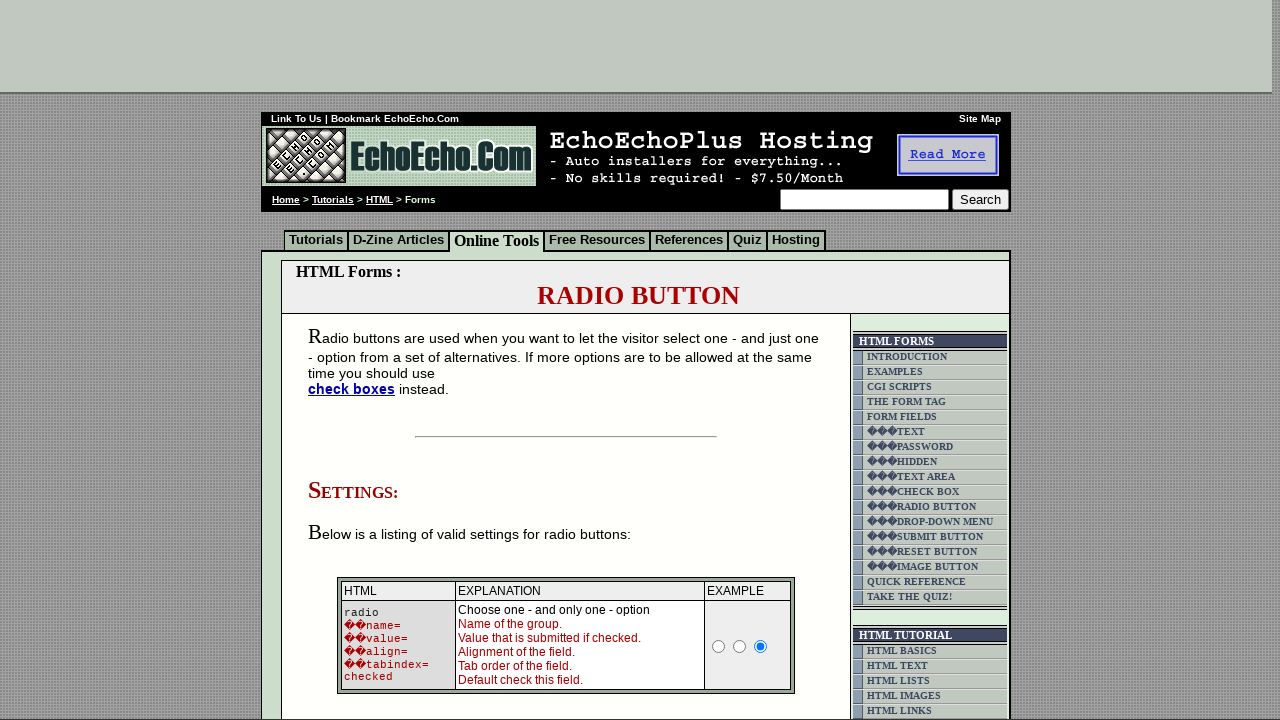

Clicked the Cheese radio button at (356, 360) on input[value='Cheese']
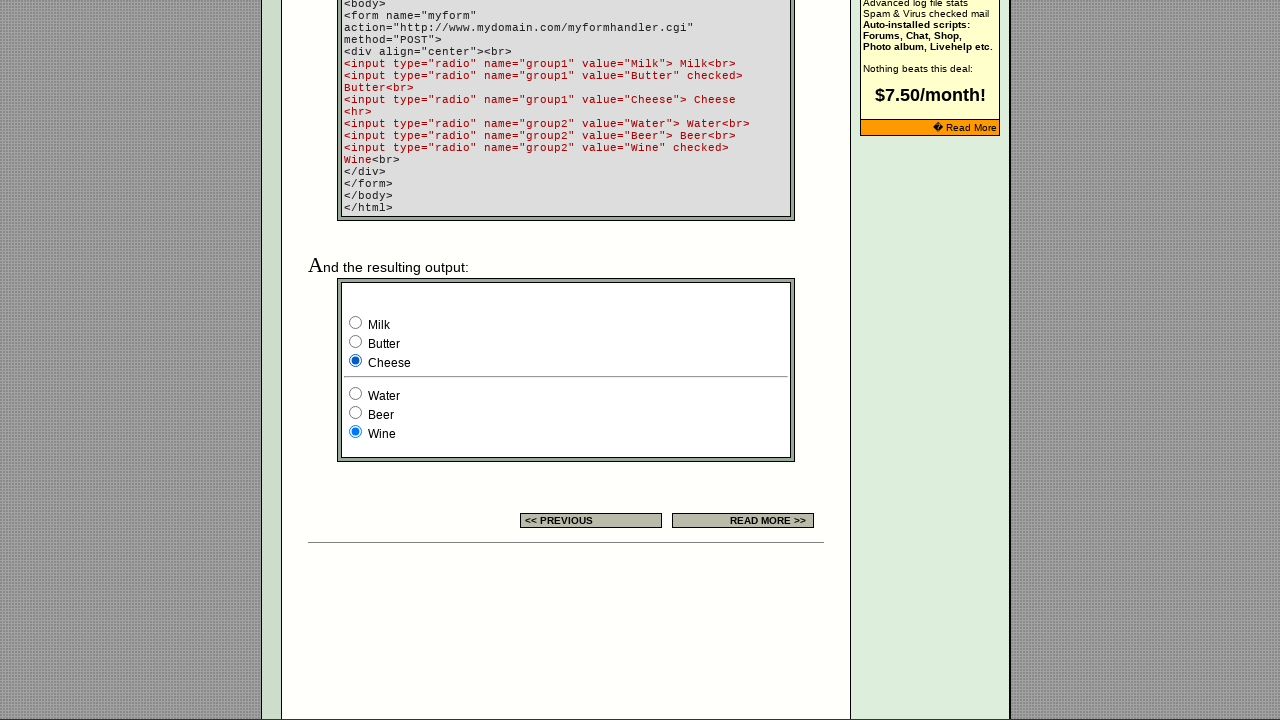

Located all radio buttons in group1
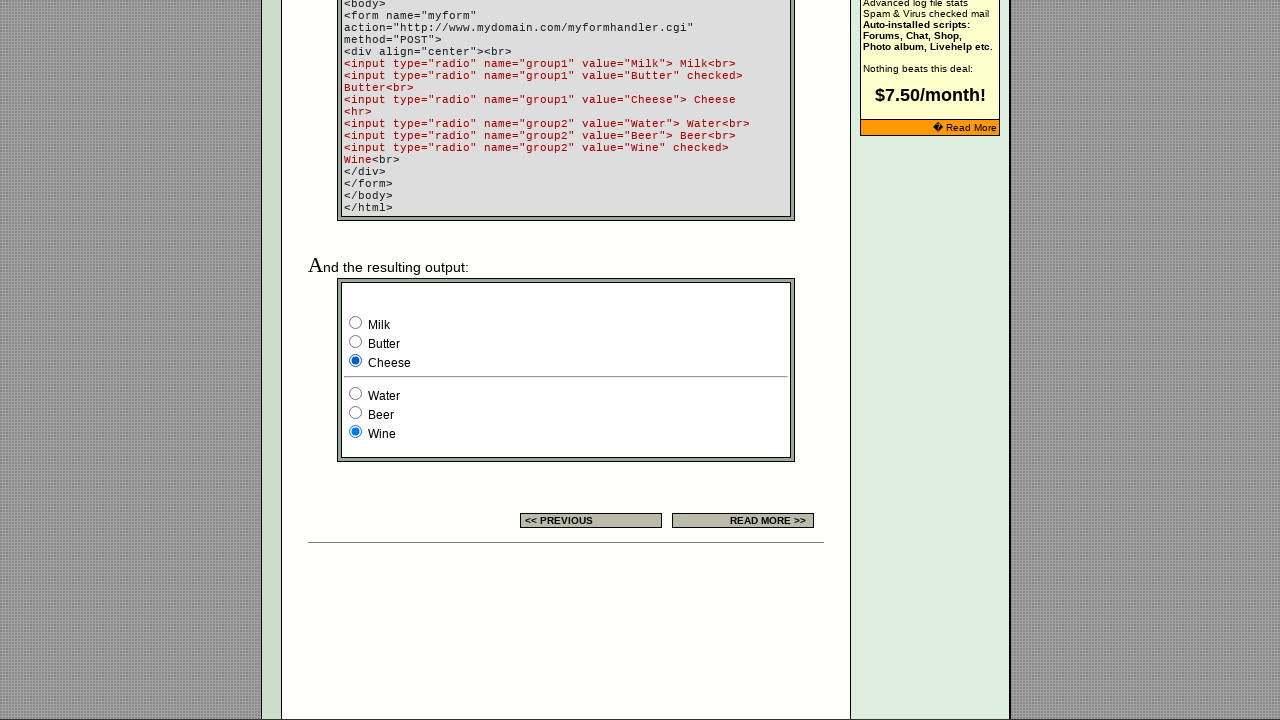

Counted 3 radio buttons in group1
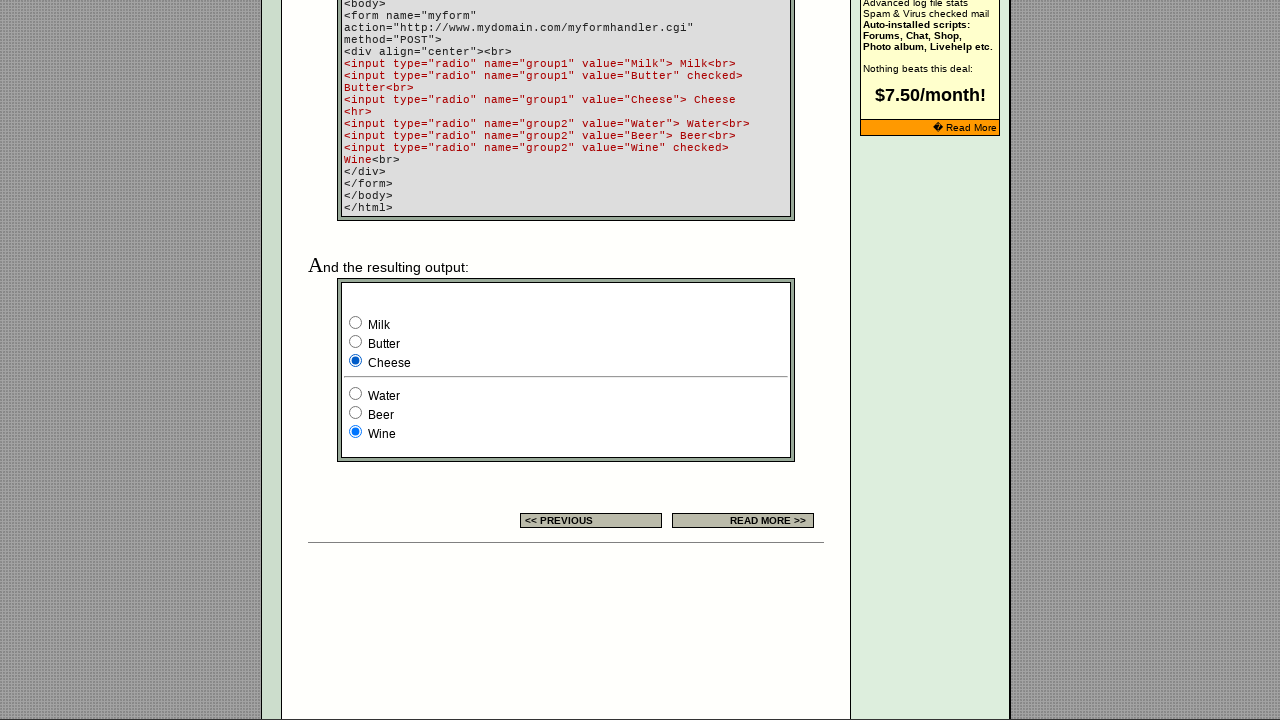

Retrieved value 'Milk' from radio button at index 0
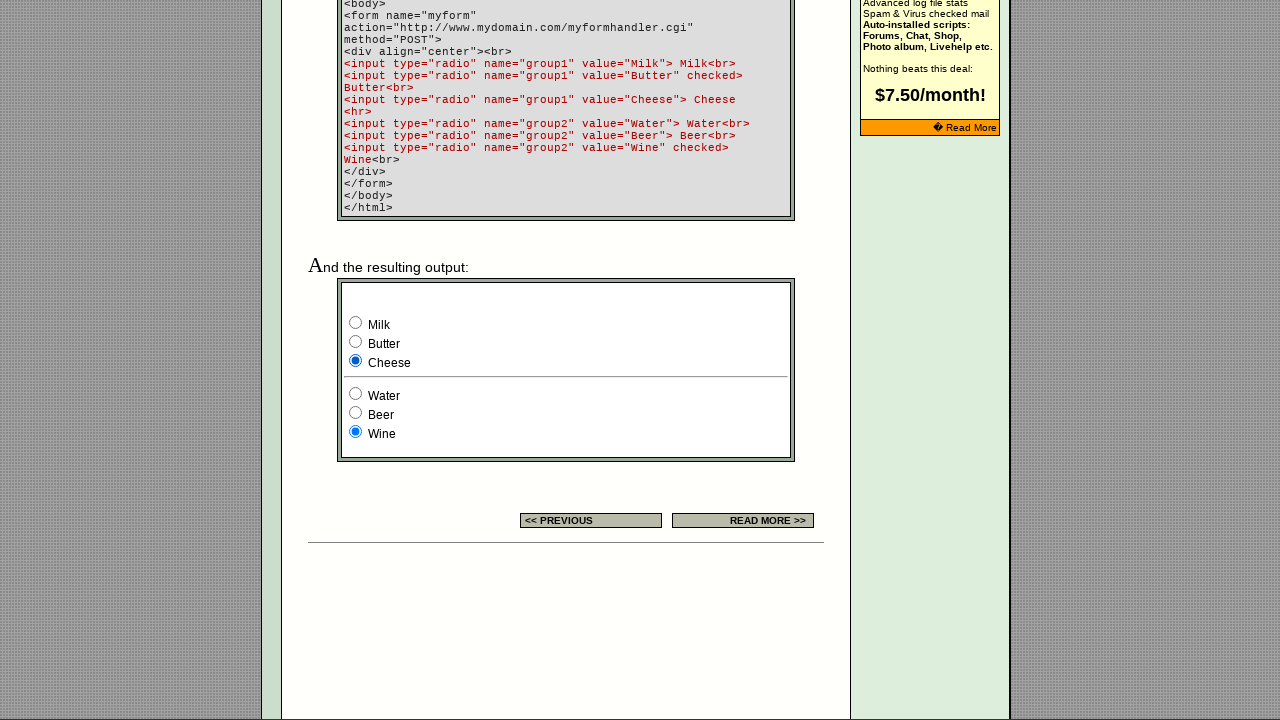

Clicked the Milk radio button at (356, 322) on input[name='group1'] >> nth=0
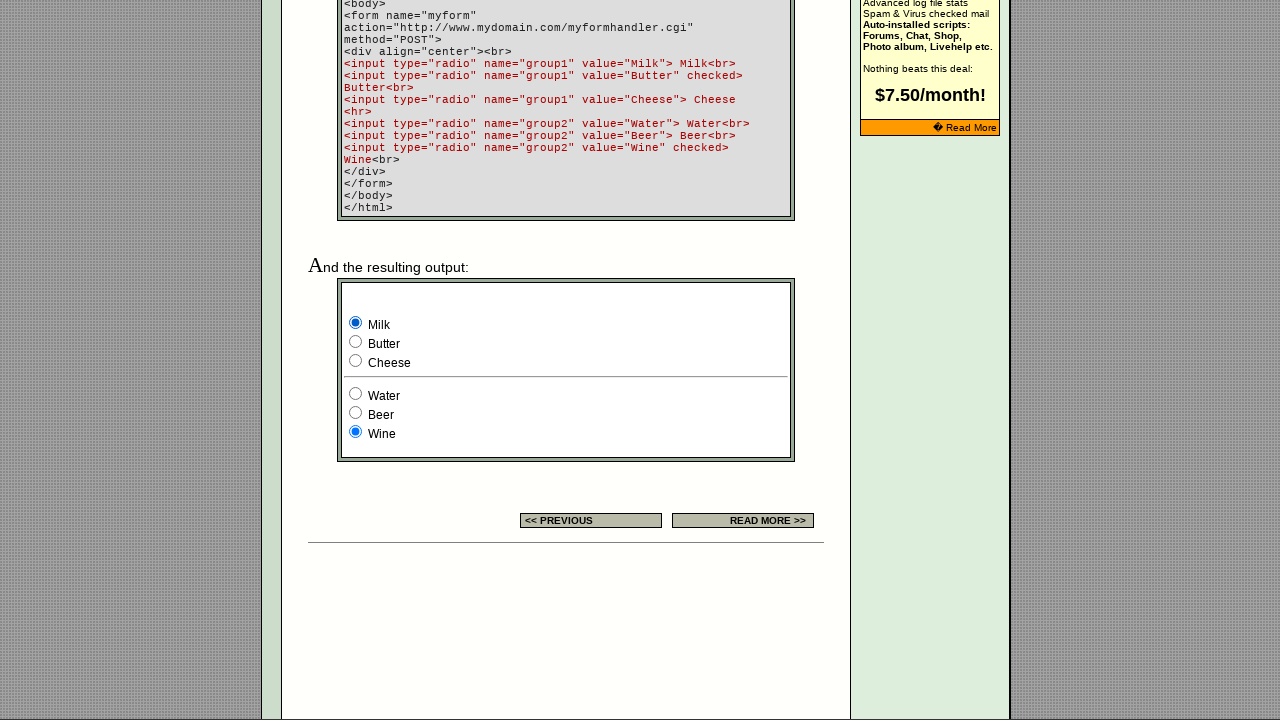

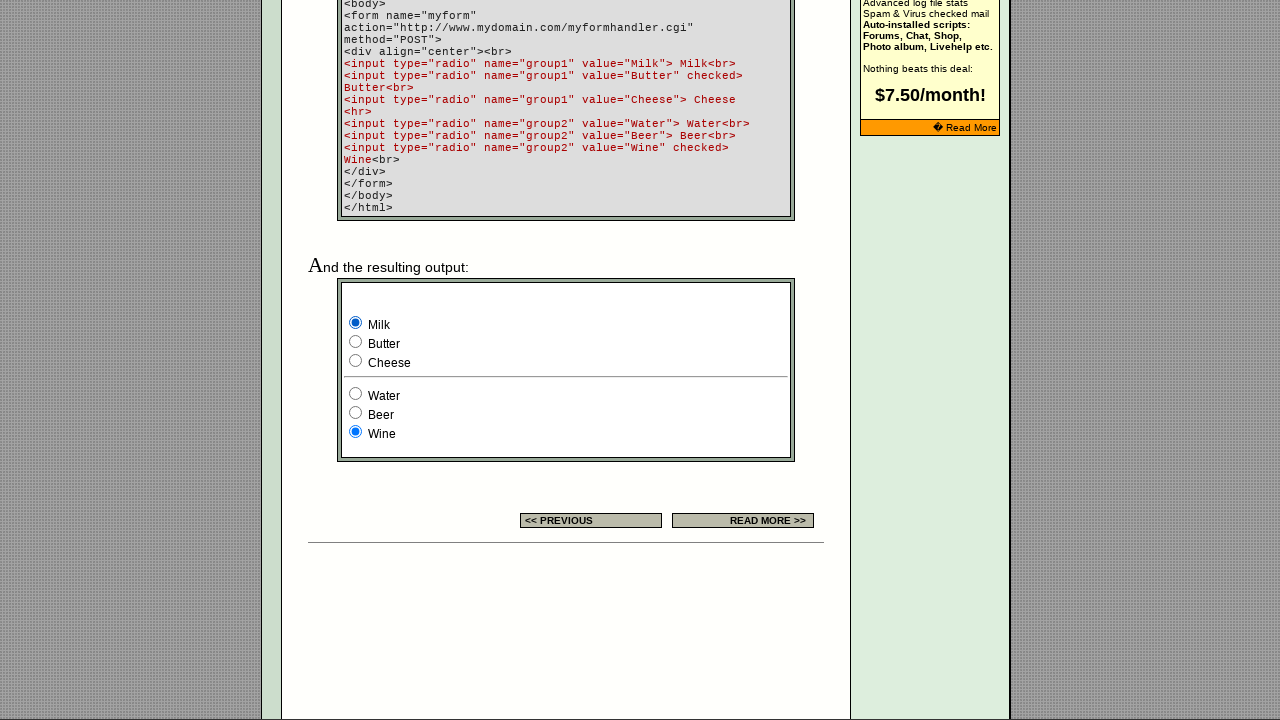